Tests completing an active task by clicking its toggle checkbox

Starting URL: https://todomvc4tasj.herokuapp.com/

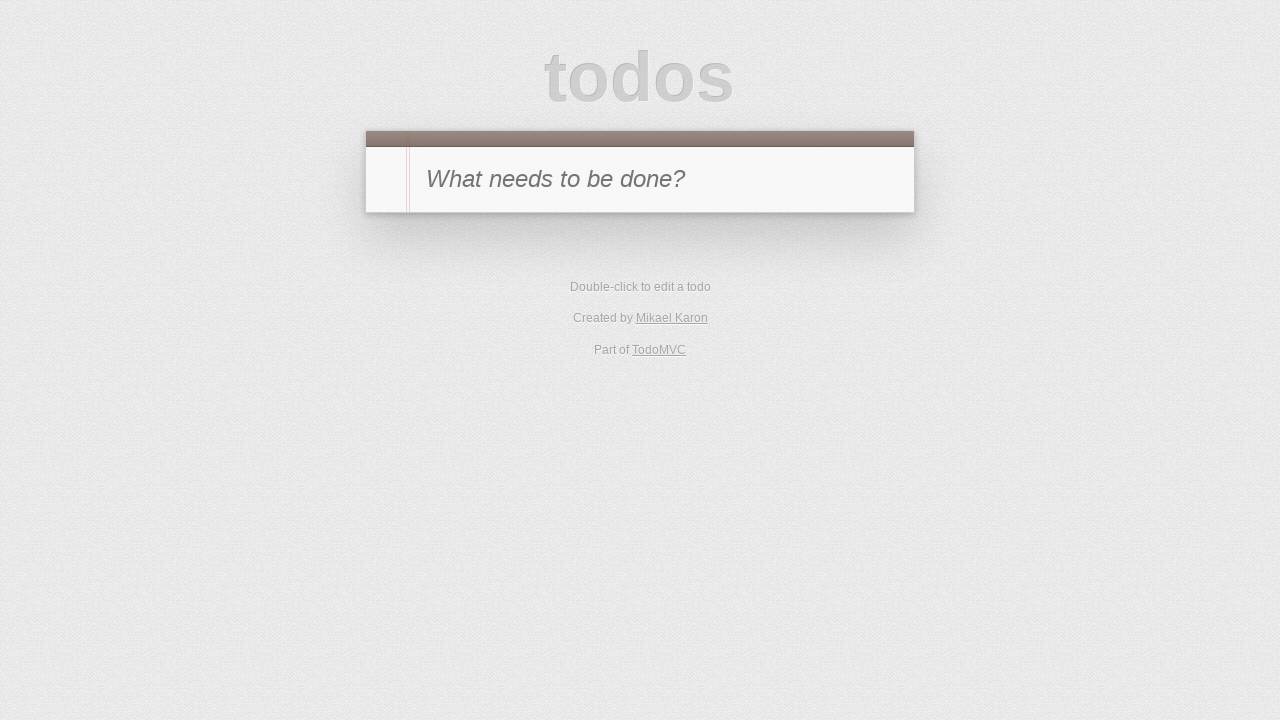

Set localStorage with one active task 'a' and one completed task 'b'
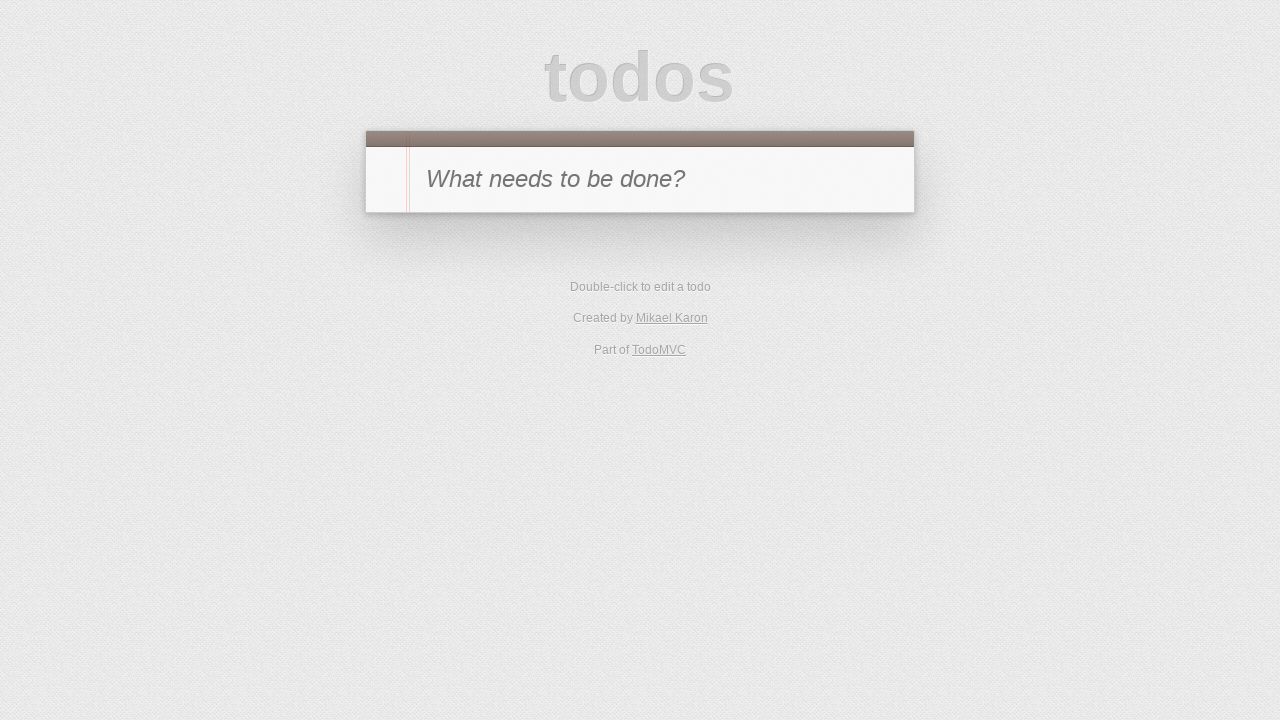

Reloaded page to load tasks from localStorage
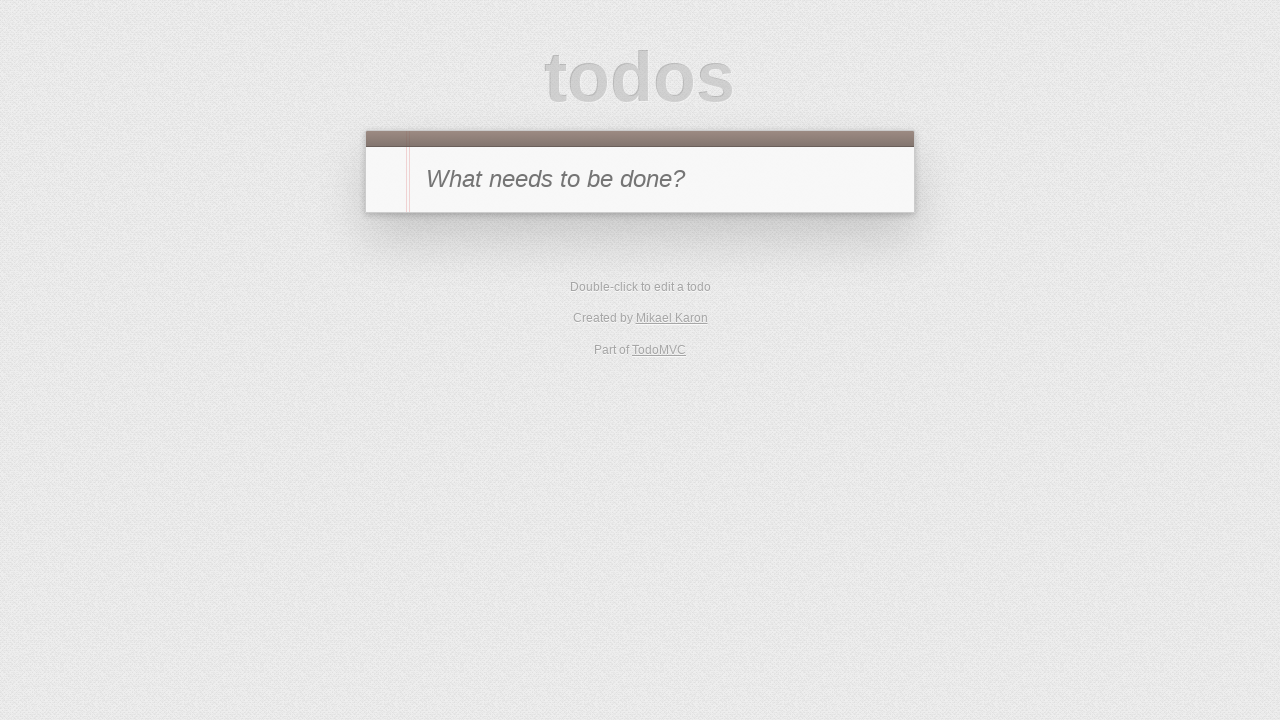

Verified items left count shows 1
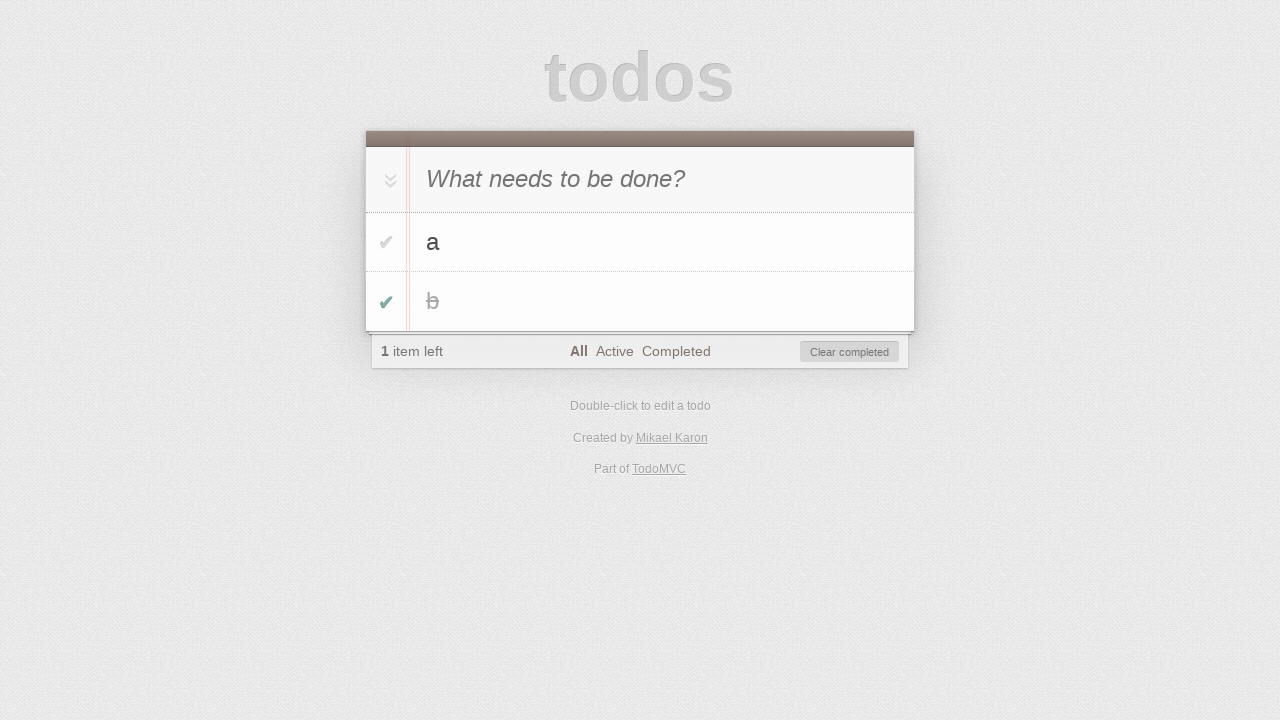

Clicked toggle checkbox on active task 'a' to complete it at (386, 242) on #todo-list li:has-text('a') .toggle
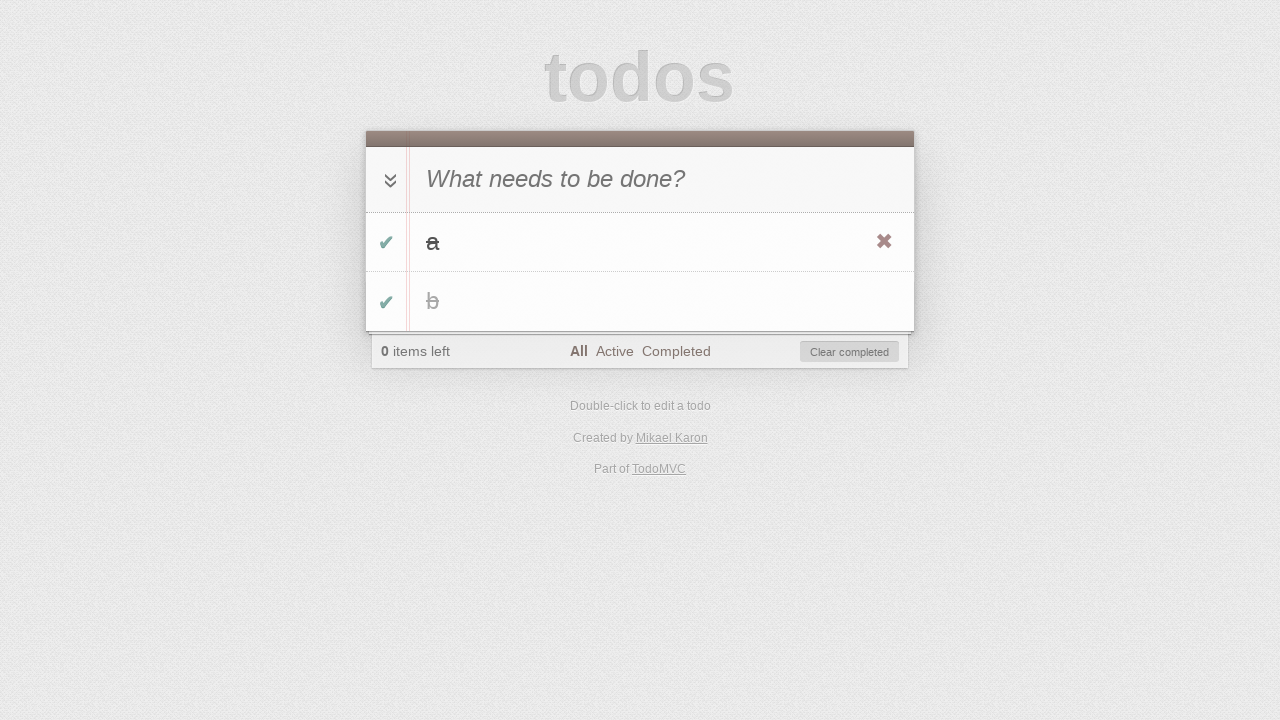

Verified items left count now shows 0 after completing task 'a'
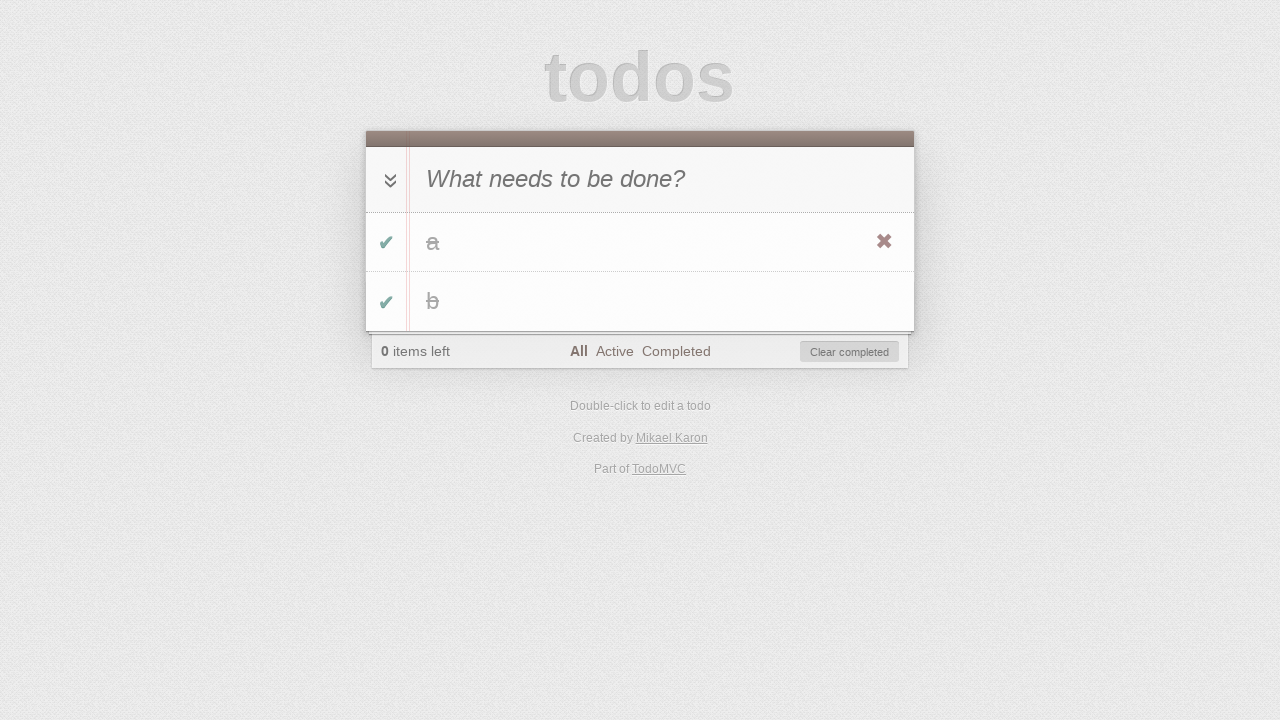

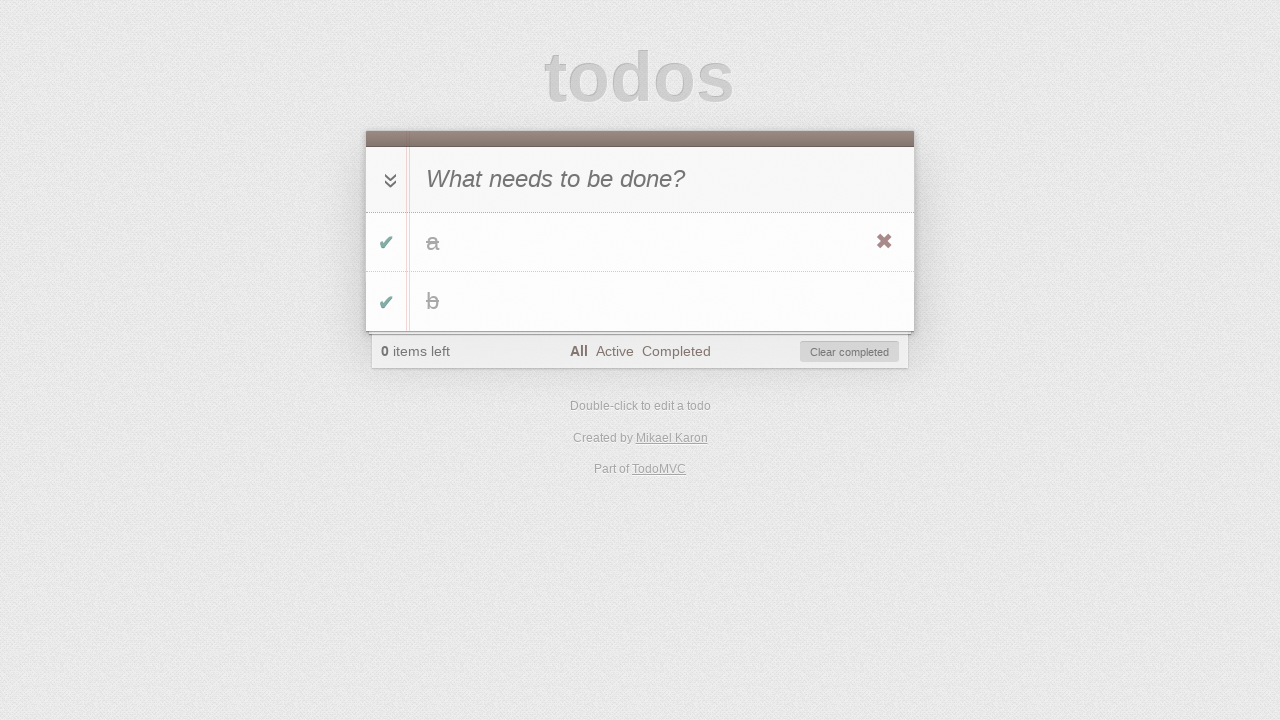